Tests dark theme toggle functionality by clicking the theme switch button

Starting URL: https://ethermine.org/

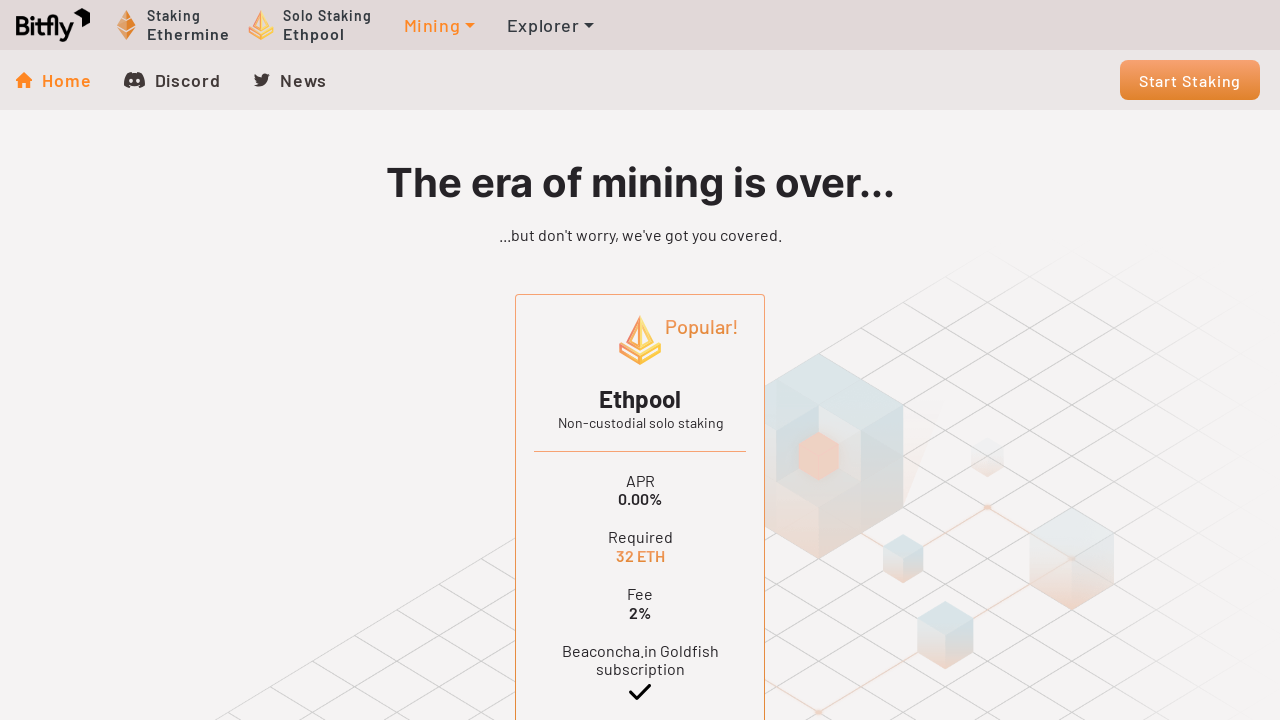

Clicked dark theme toggle button at (186, 674) on .theme-switch
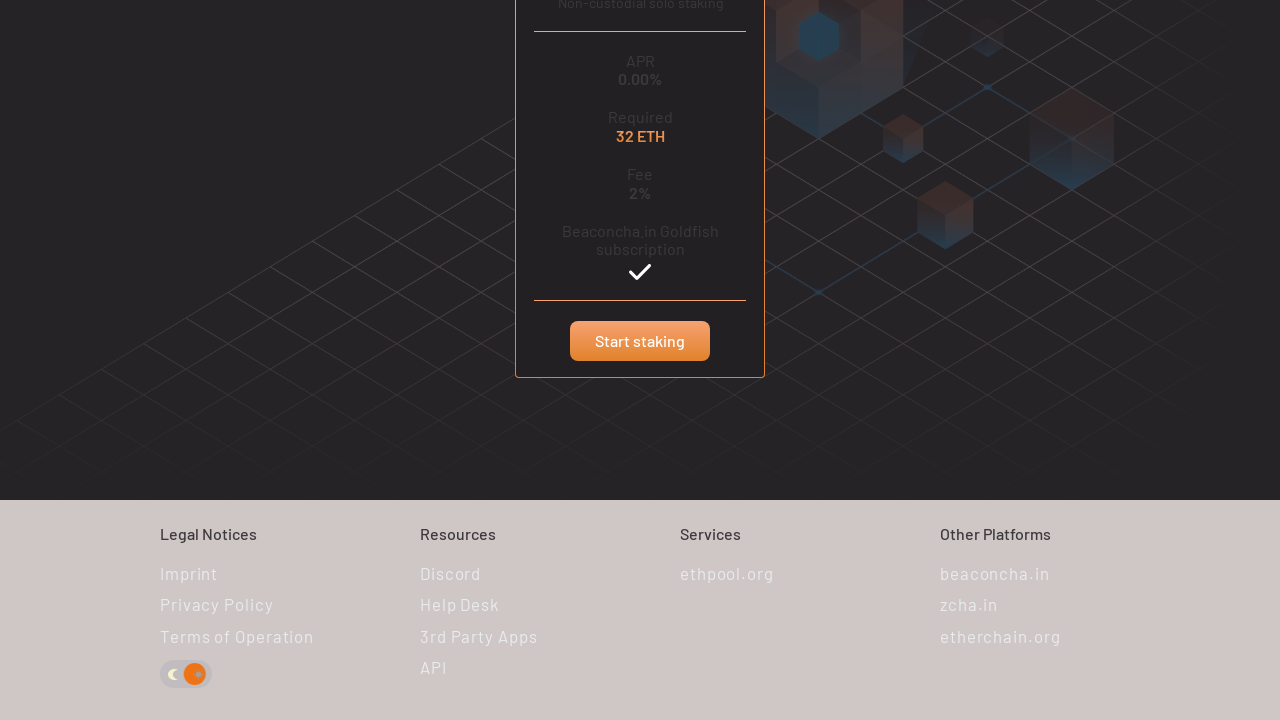

Located html element to verify theme attribute
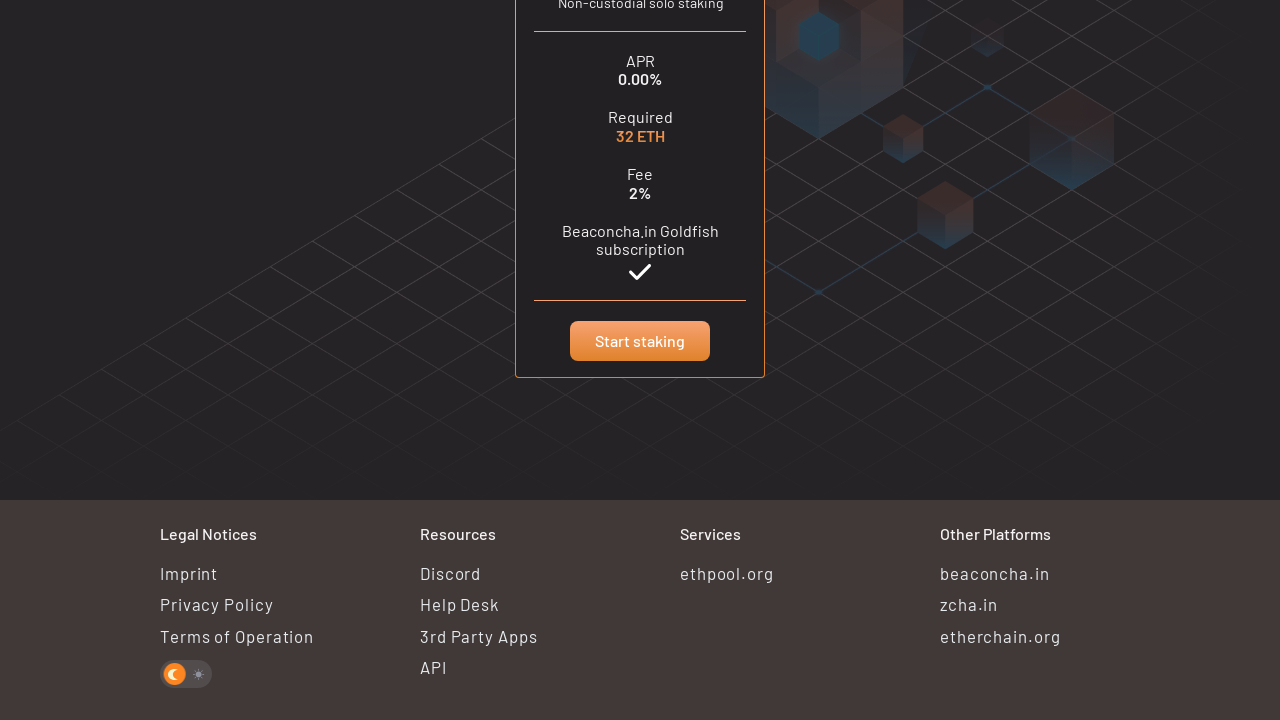

Verified theme attribute changed to dark
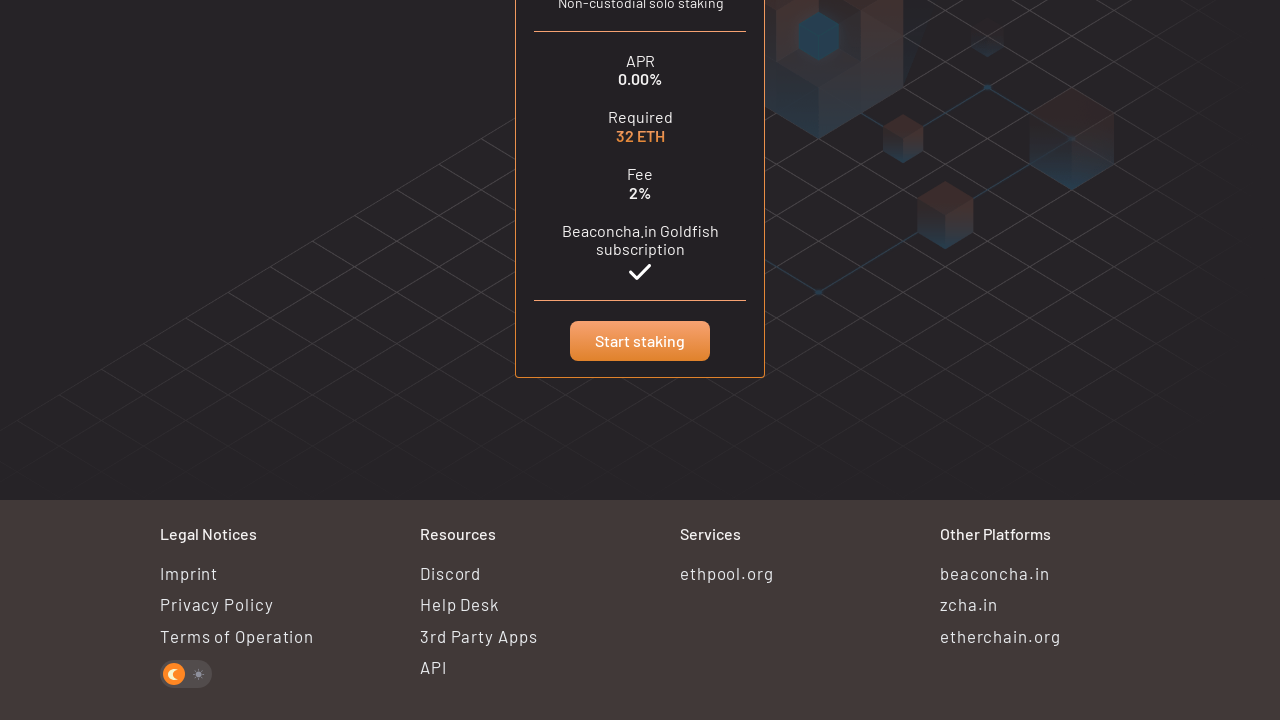

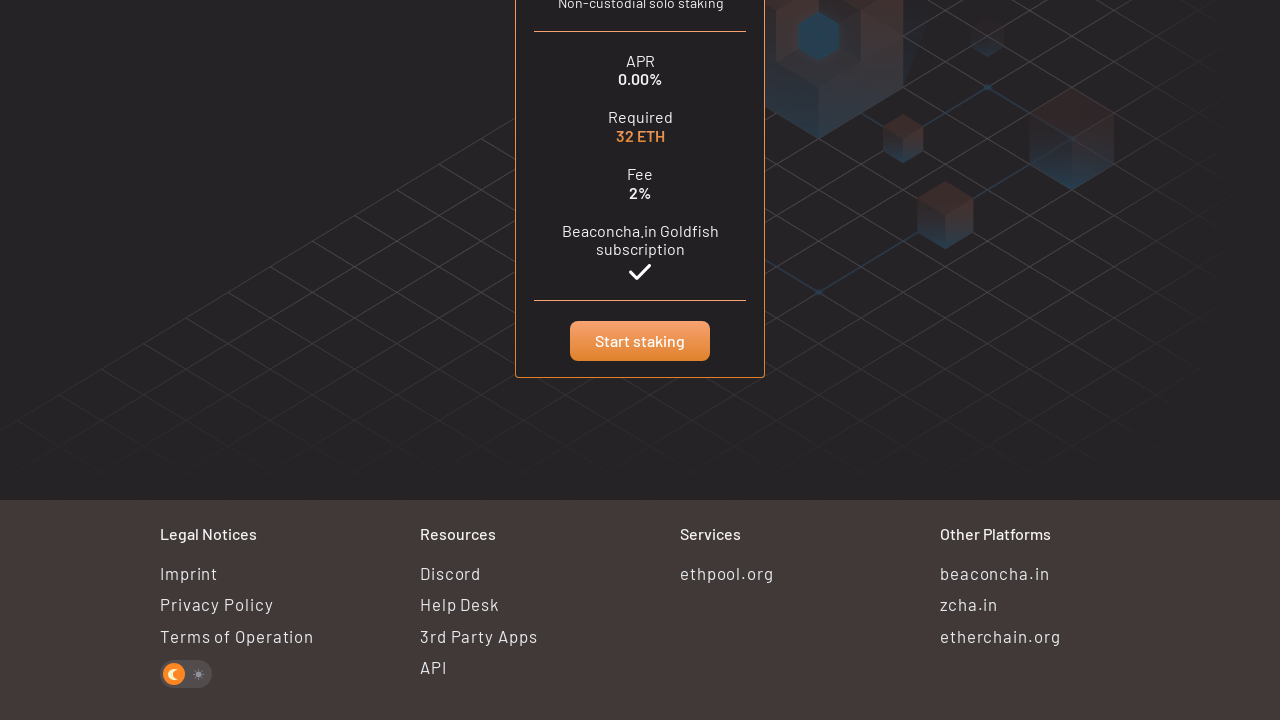